Navigates to a text comparison website and enters text into the first text input field.

Starting URL: https://text-compare.com/

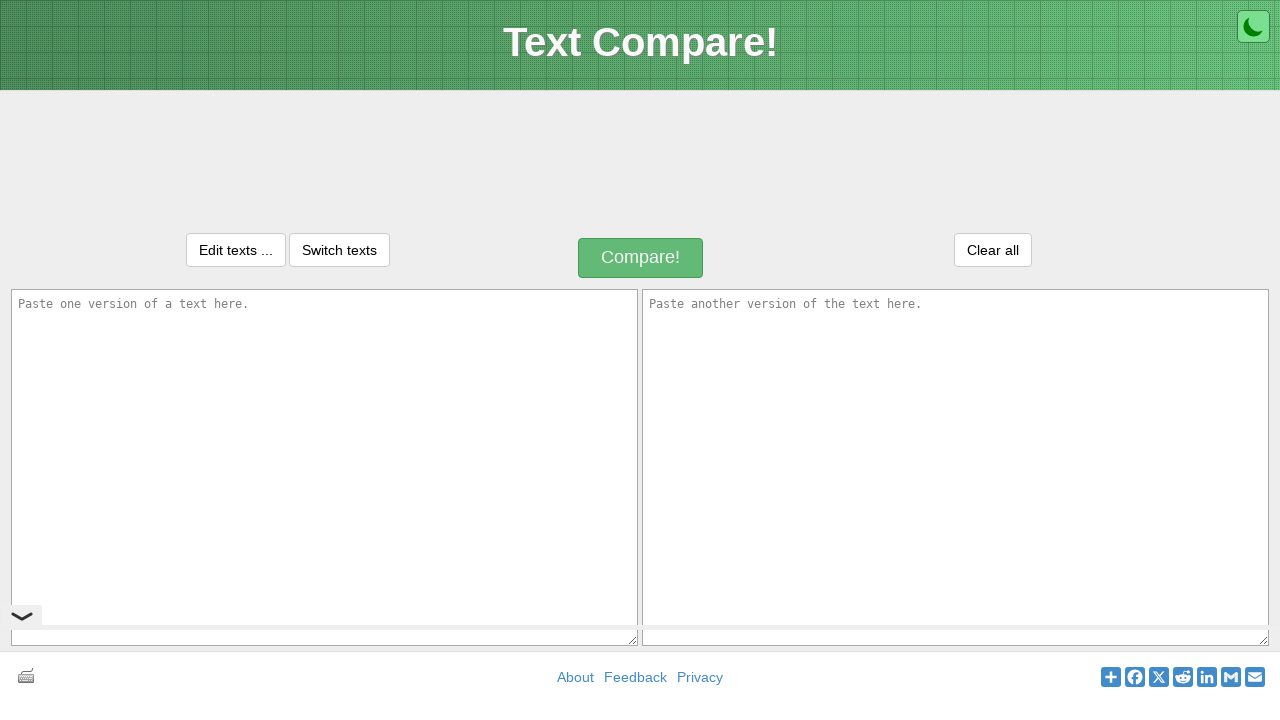

Filled first text input field with 'Hello how are you' on #inputText1
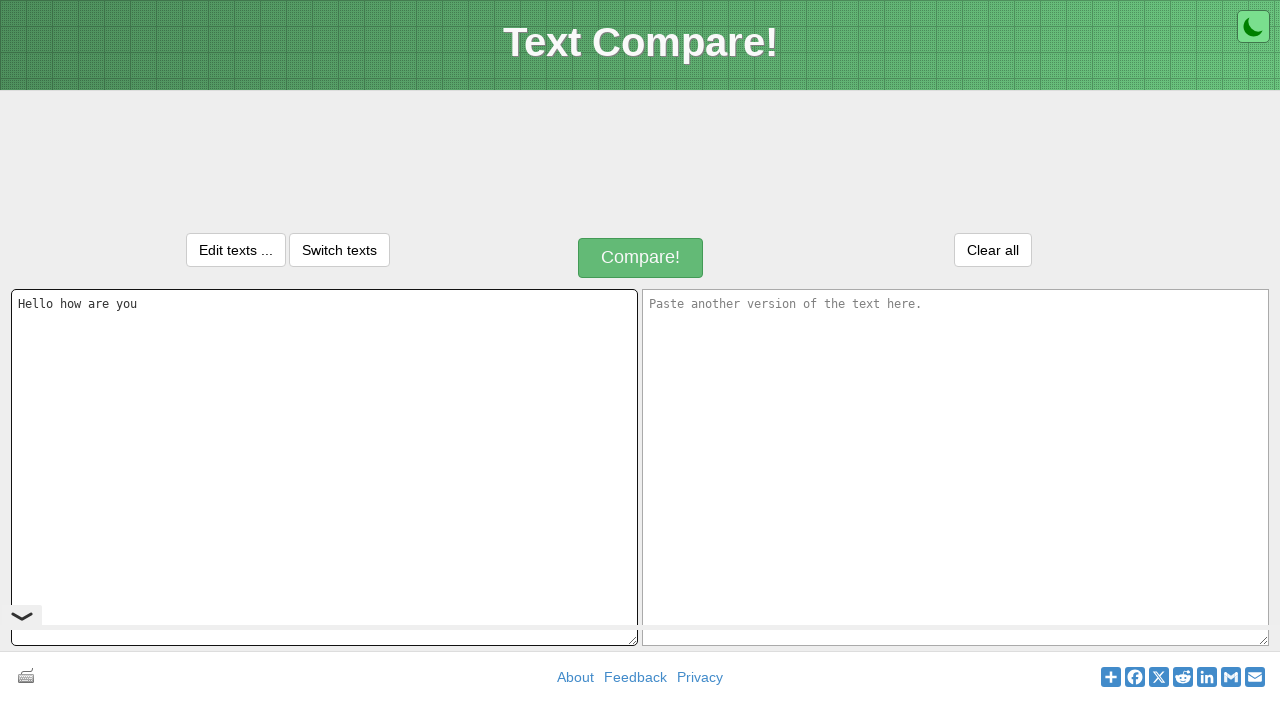

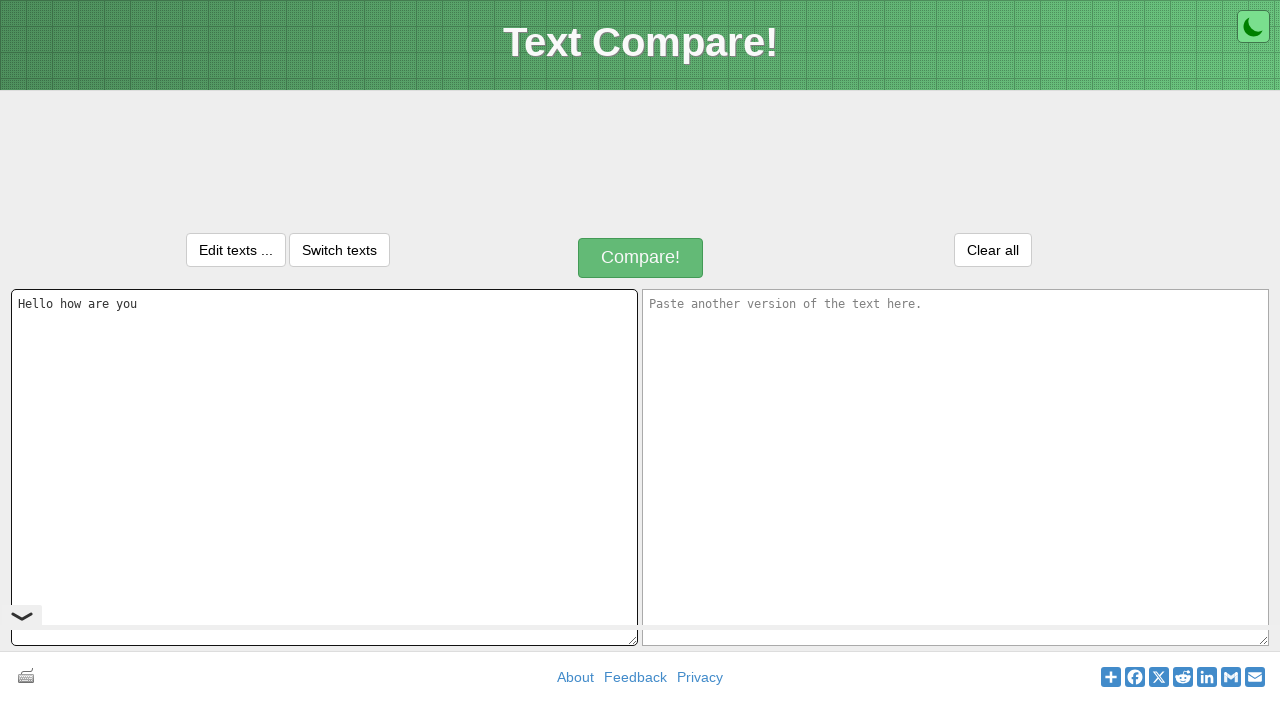